Tests A/B test opt-out by adding an opt-out cookie before navigating to the A/B test page, then verifying the page shows the non-A/B test version

Starting URL: http://the-internet.herokuapp.com

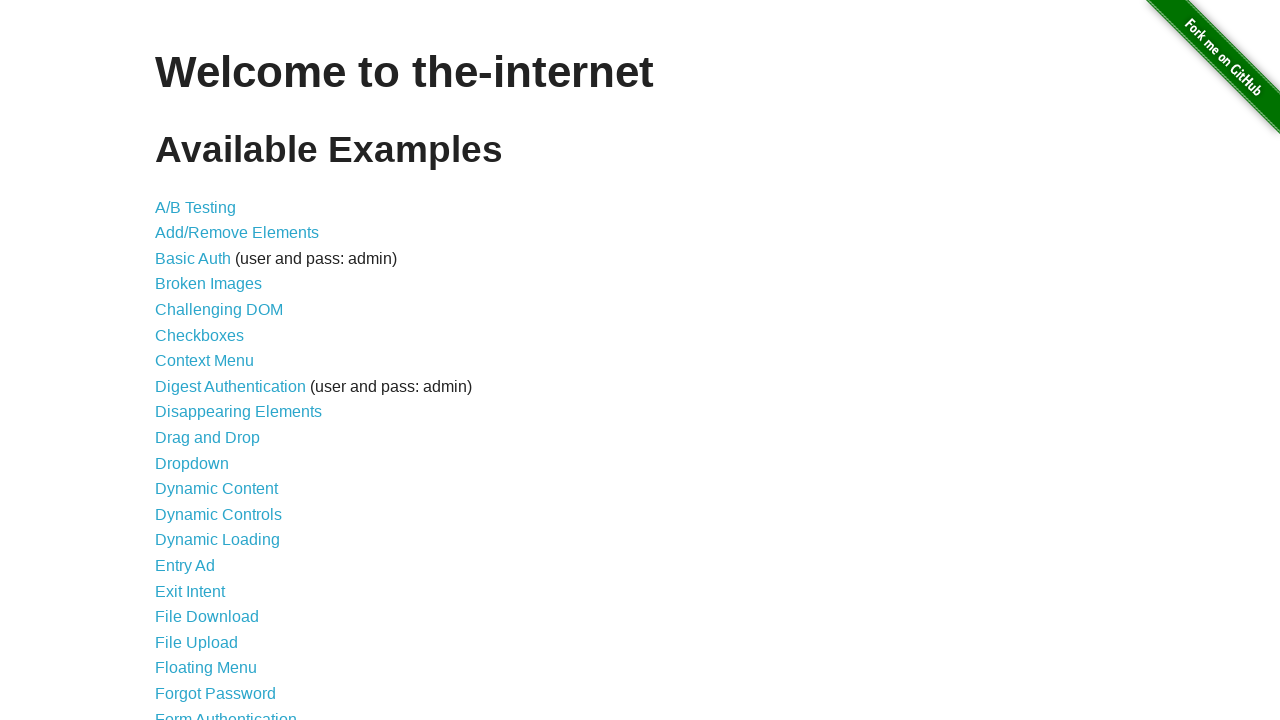

Added optimizelyOptOut cookie with value 'true' to context
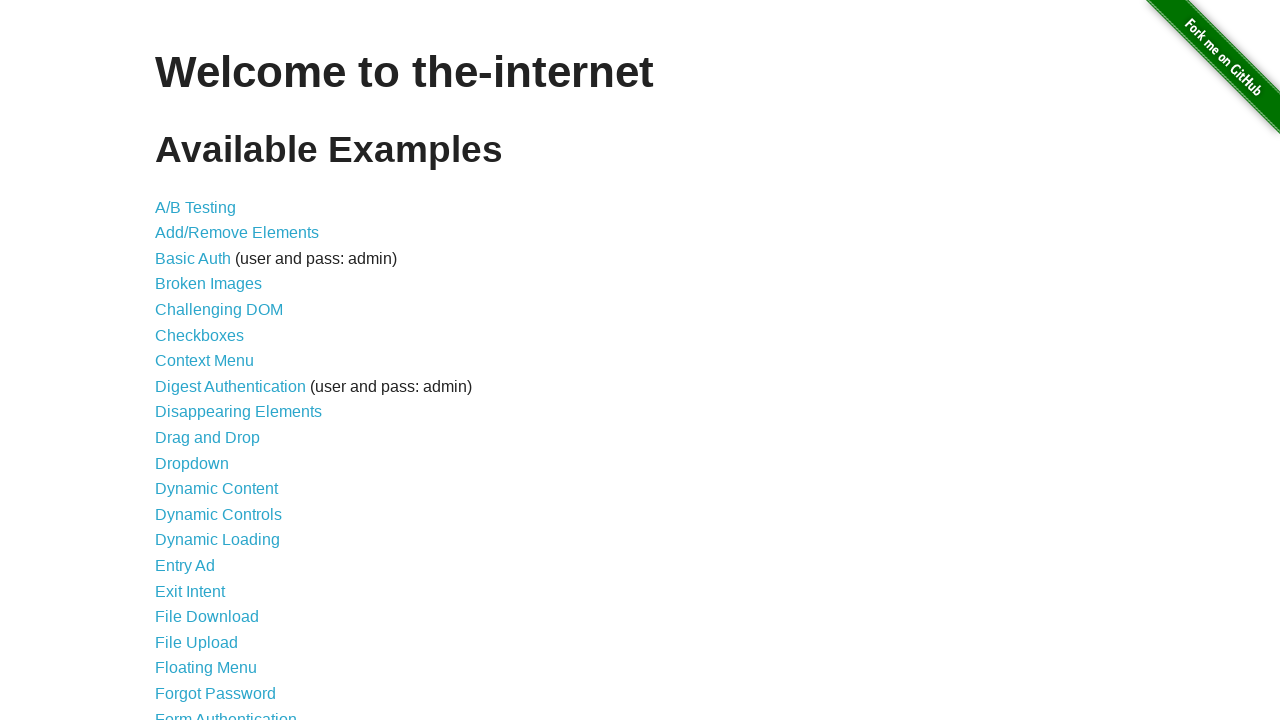

Navigated to A/B test page at http://the-internet.herokuapp.com/abtest
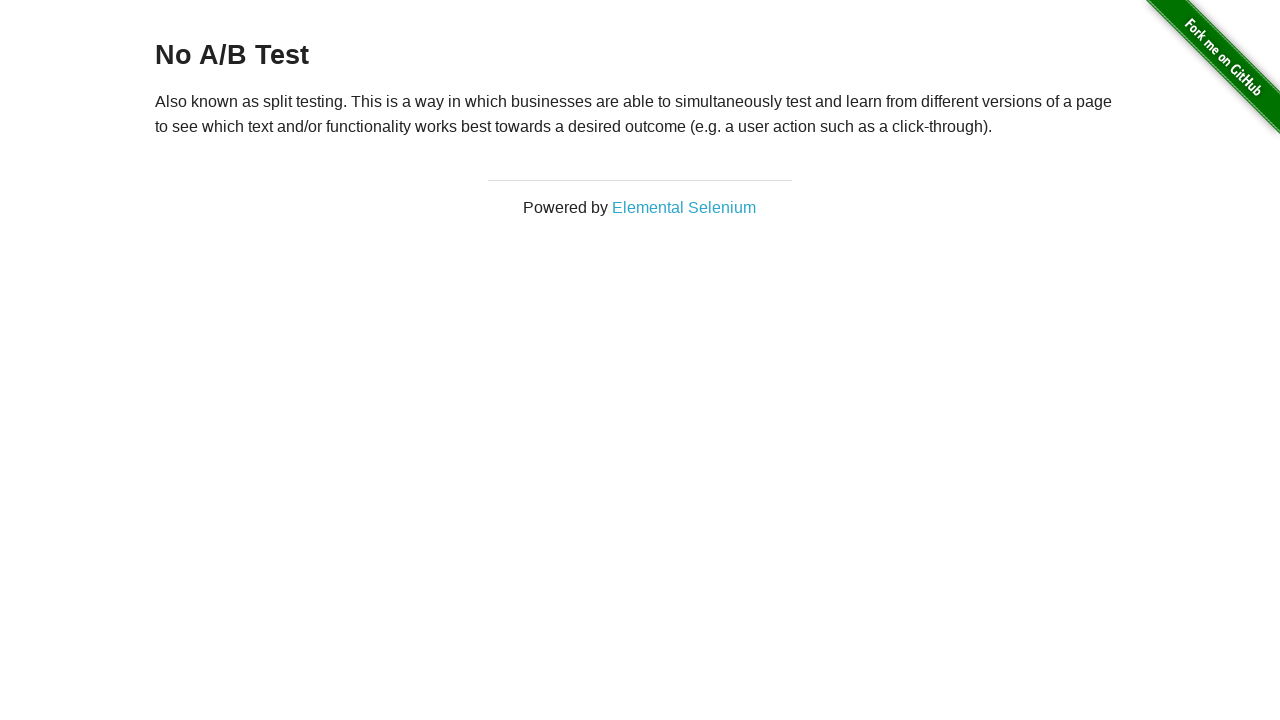

H3 heading element loaded on page
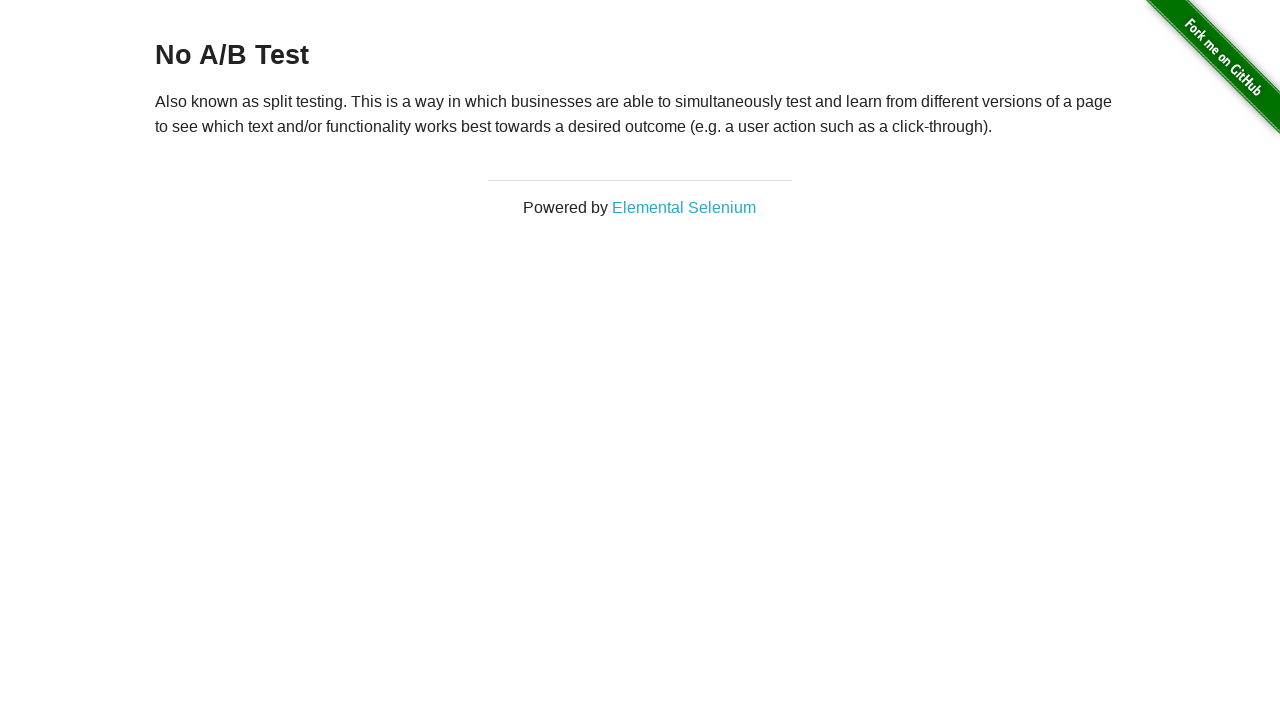

Verified that heading displays 'No A/B Test' confirming opt-out was successful
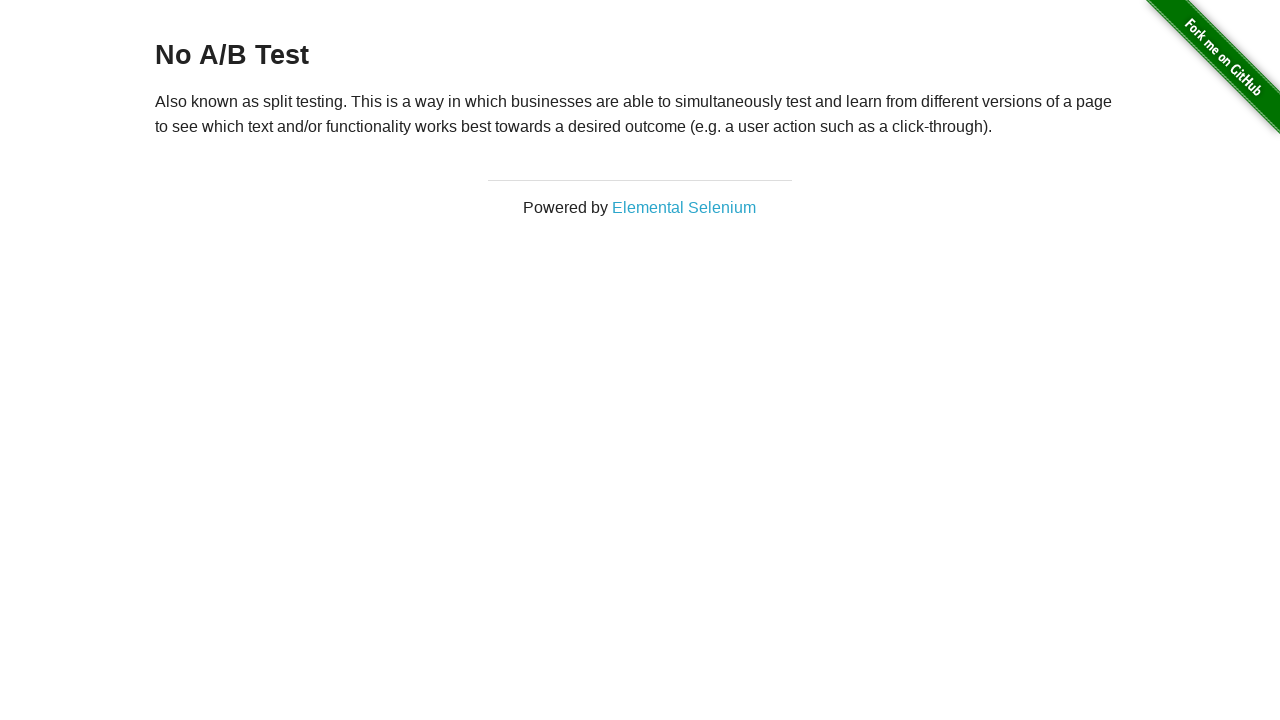

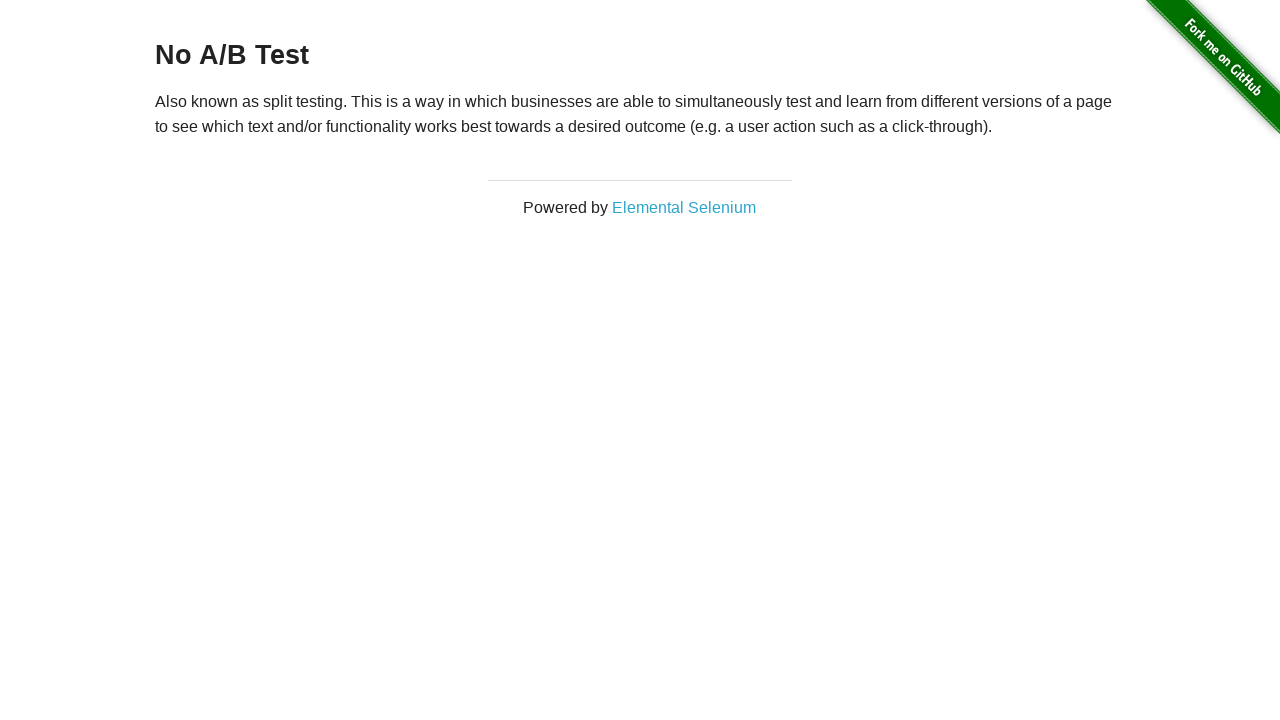